Navigates to a practice automation page, scrolls to a table, and interacts with table elements to verify their presence and structure

Starting URL: https://rahulshettyacademy.com/AutomationPractice/

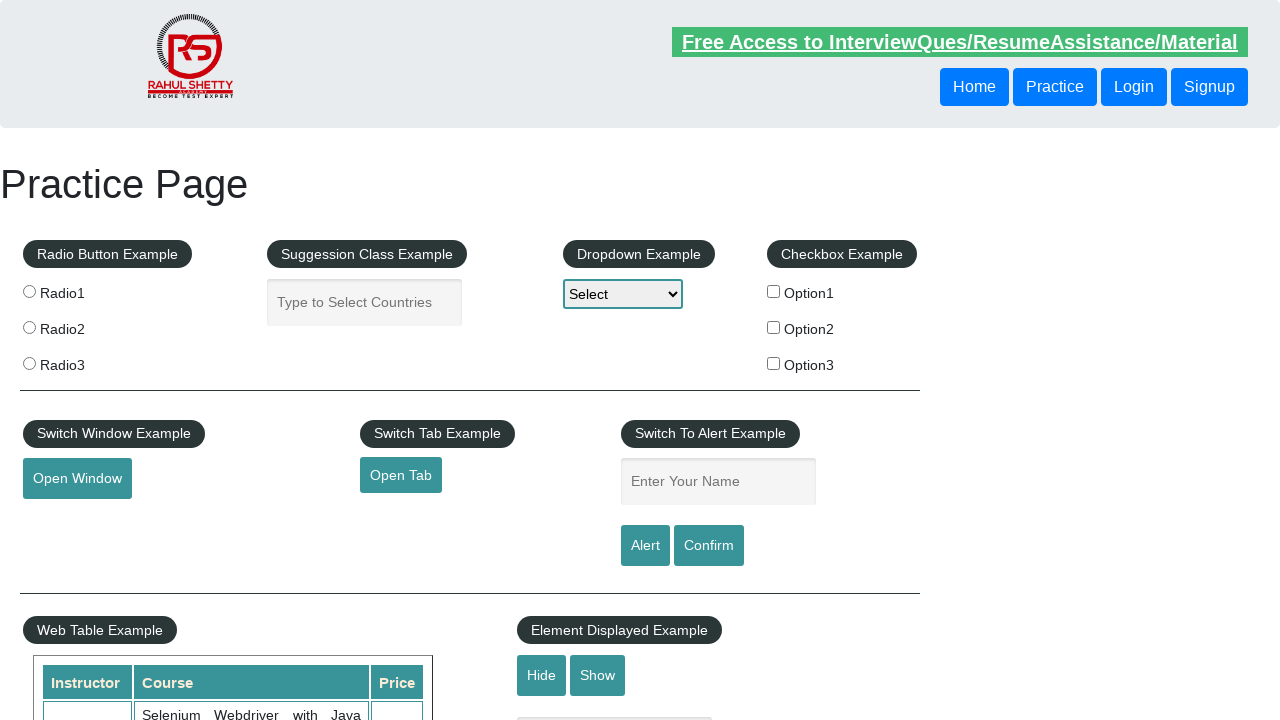

Scrolled down 500px to reach the table
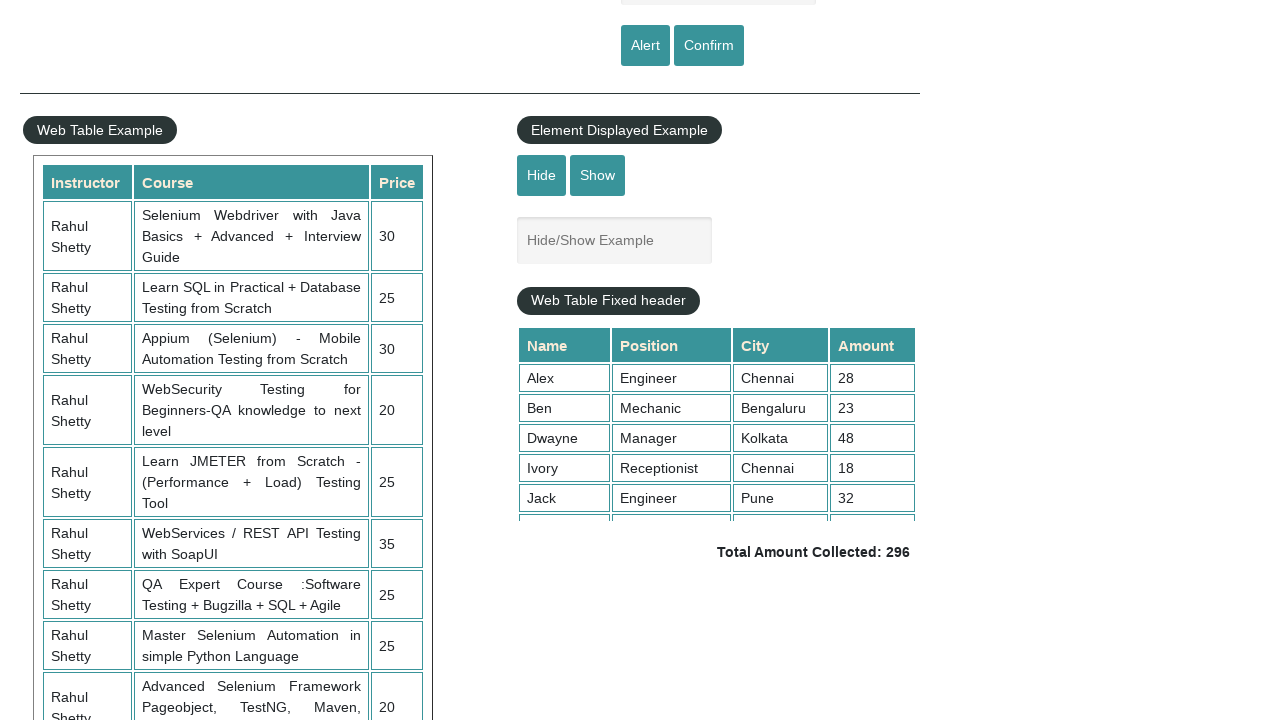

Table with id 'product' is now visible
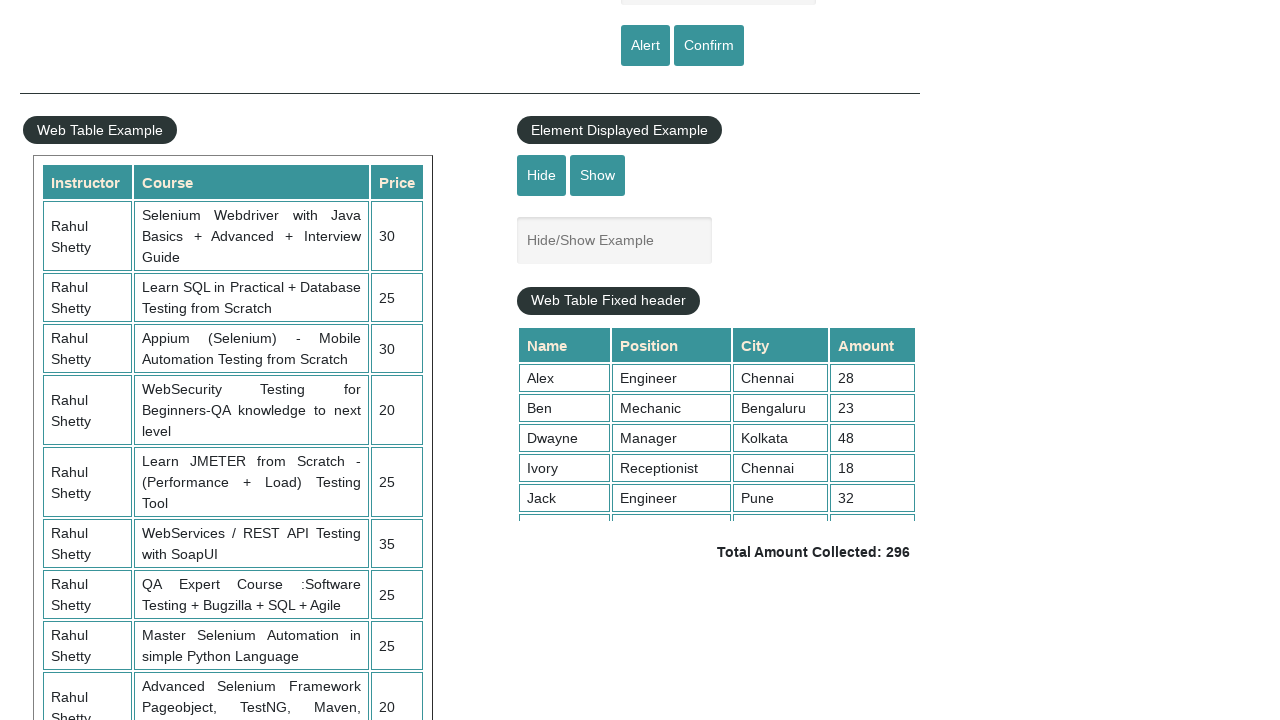

Table rows in product table are present
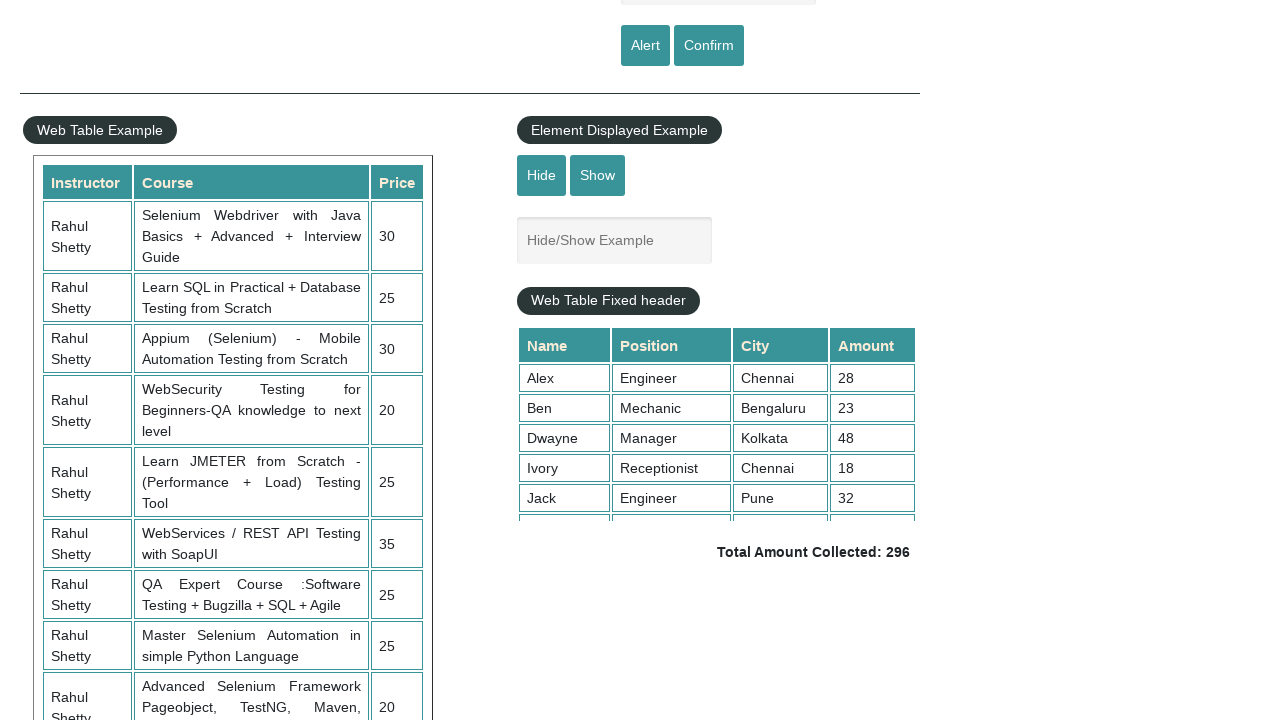

Table headers in product table are present
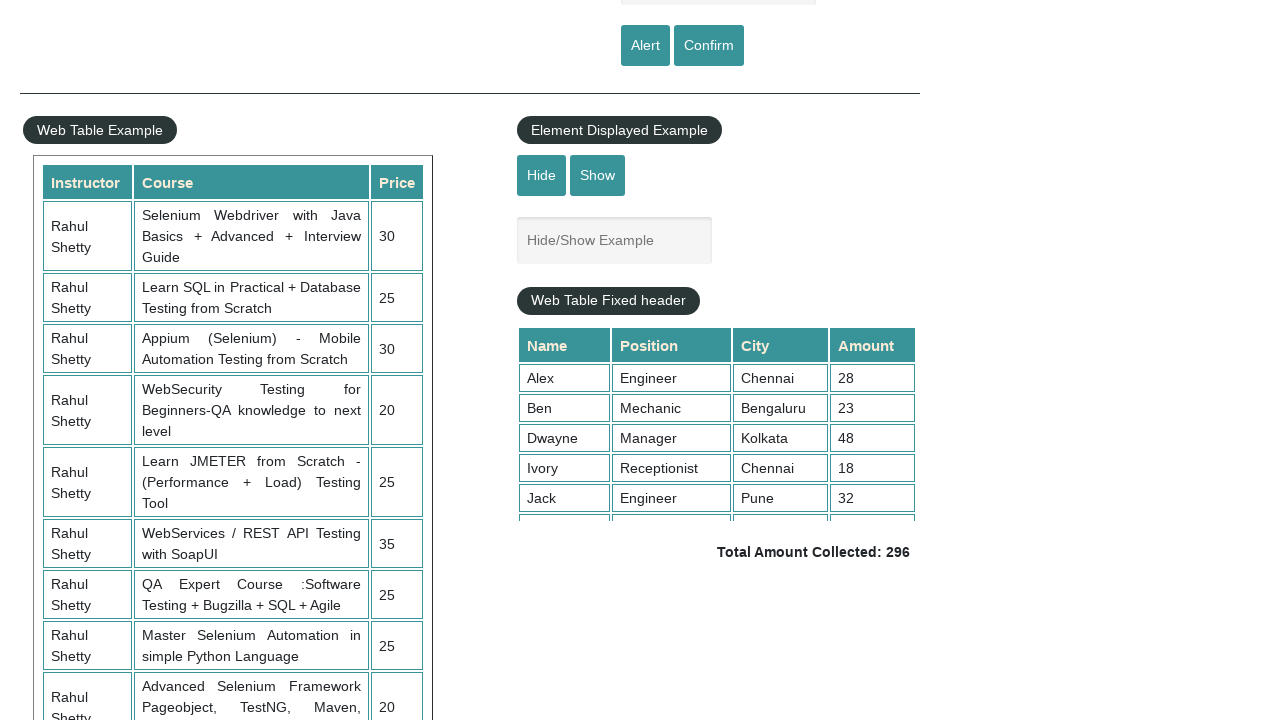

Third row data in product table is accessible
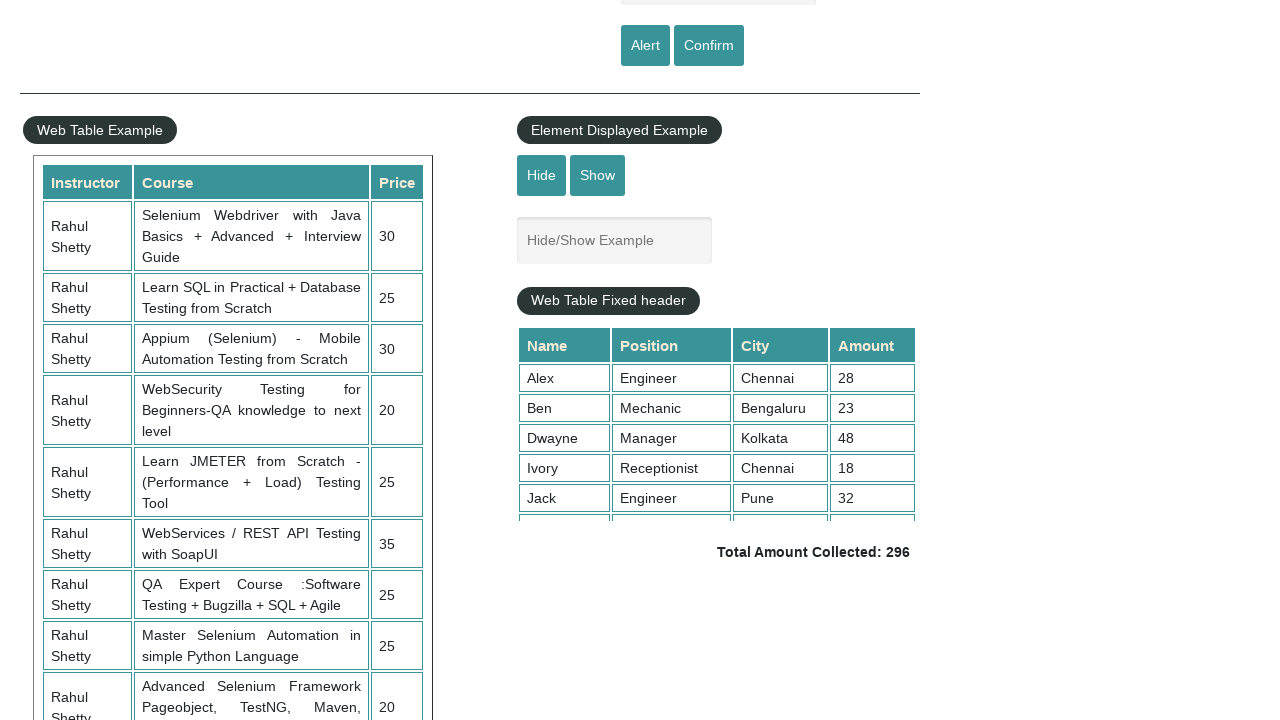

Price column (3rd column) data in product table is accessible
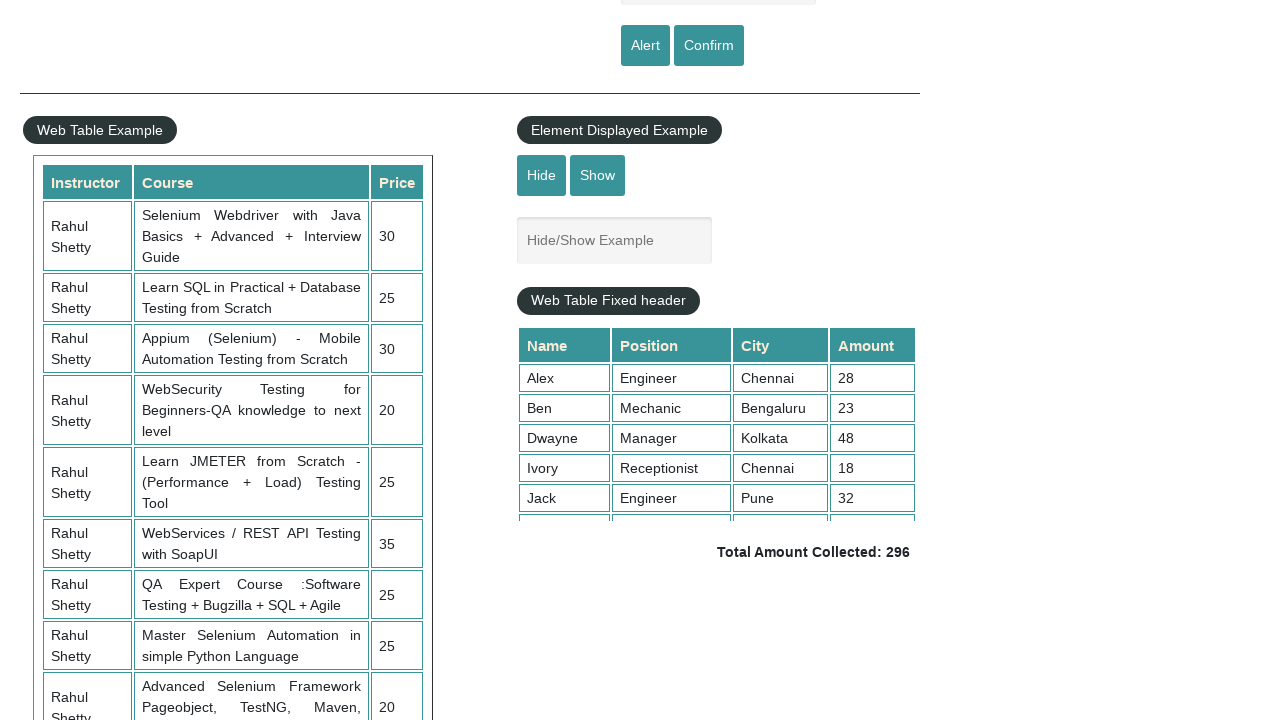

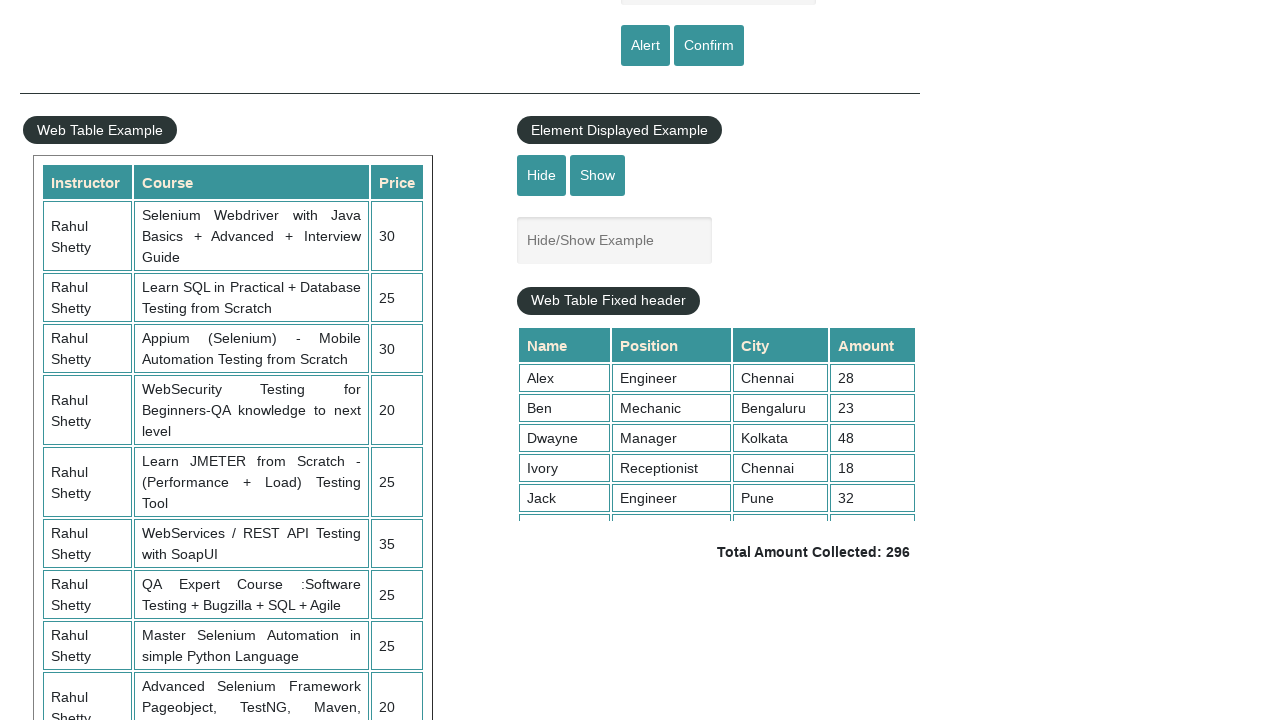